Tests HTML elements on TechGlobal Training page by clicking the Html Elements card and validating visibility and attributes of paragraphs, buttons, ordered lists, links, and checkboxes

Starting URL: https://techglobal-training.com/frontend

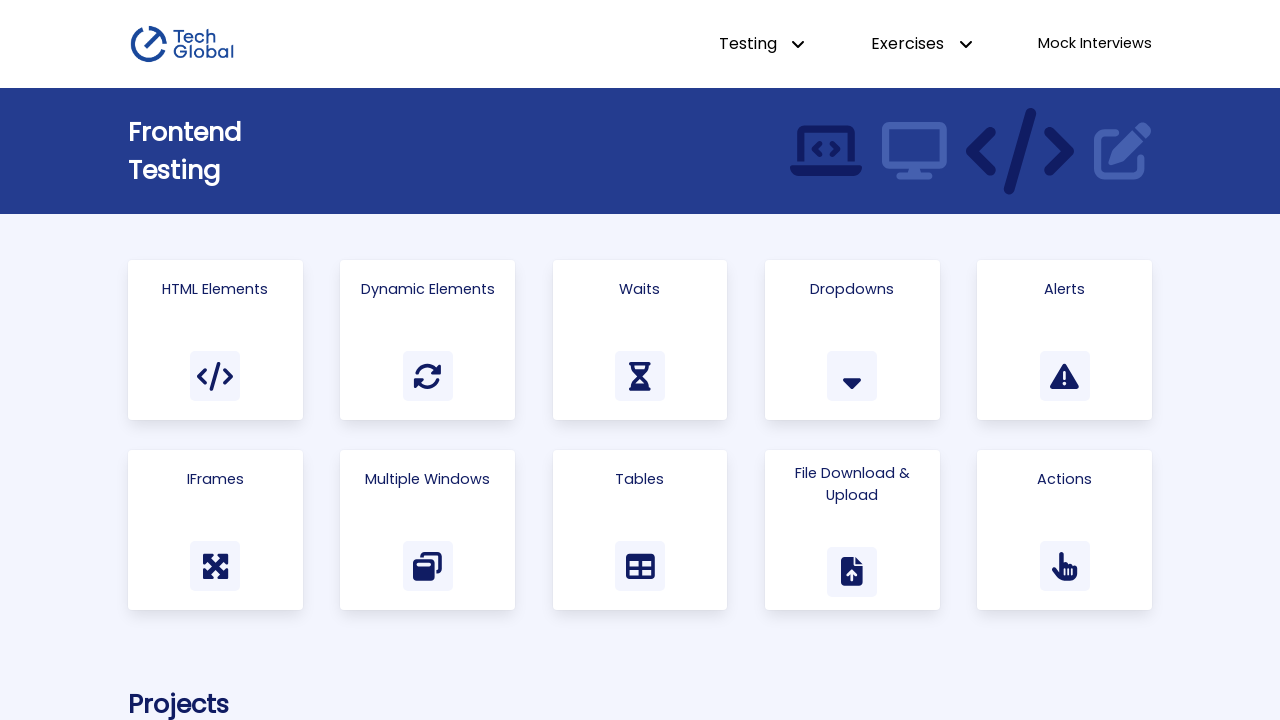

Clicked on the 'Html Elements' card at (215, 289) on text=Html Elements
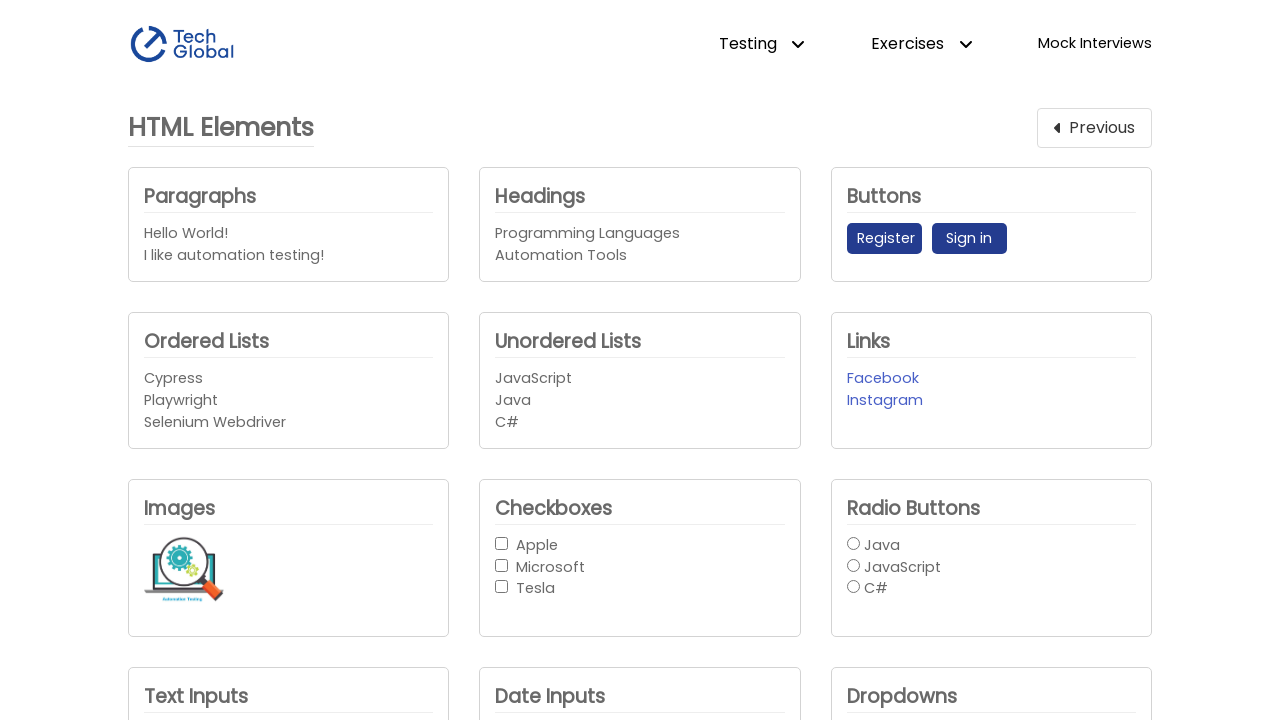

Hello paragraph element is visible
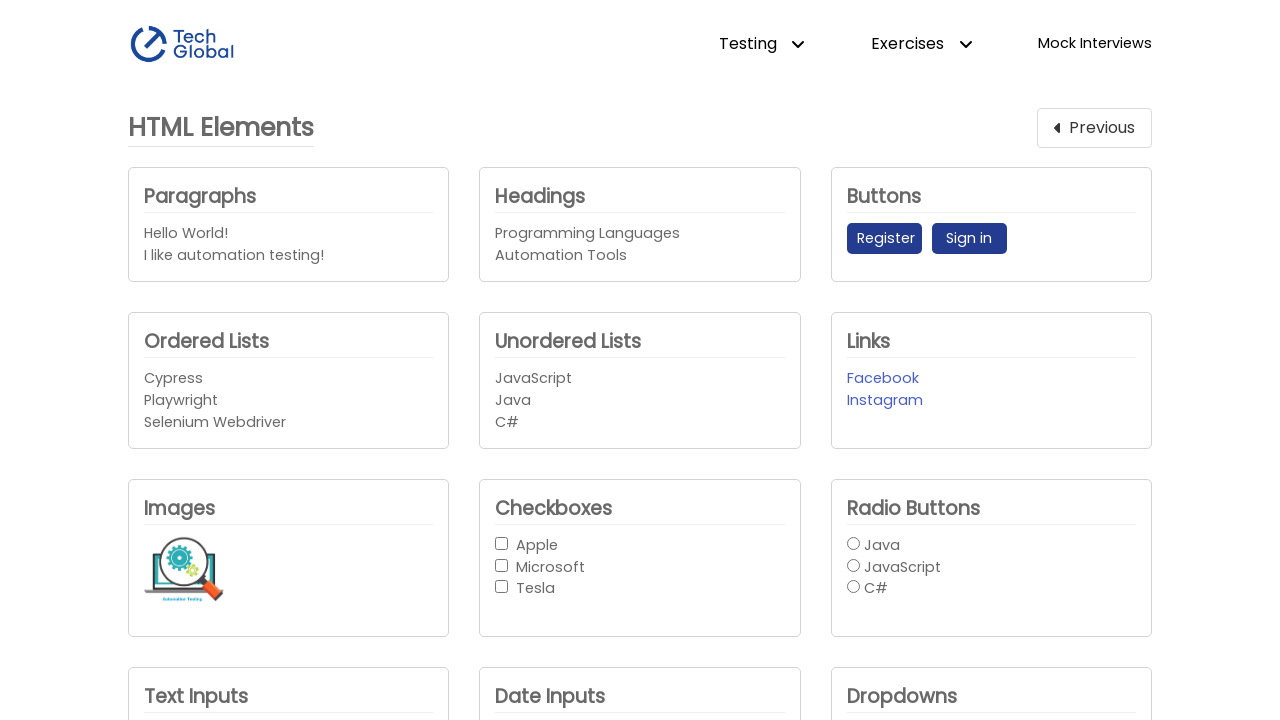

Testing paragraph element is visible
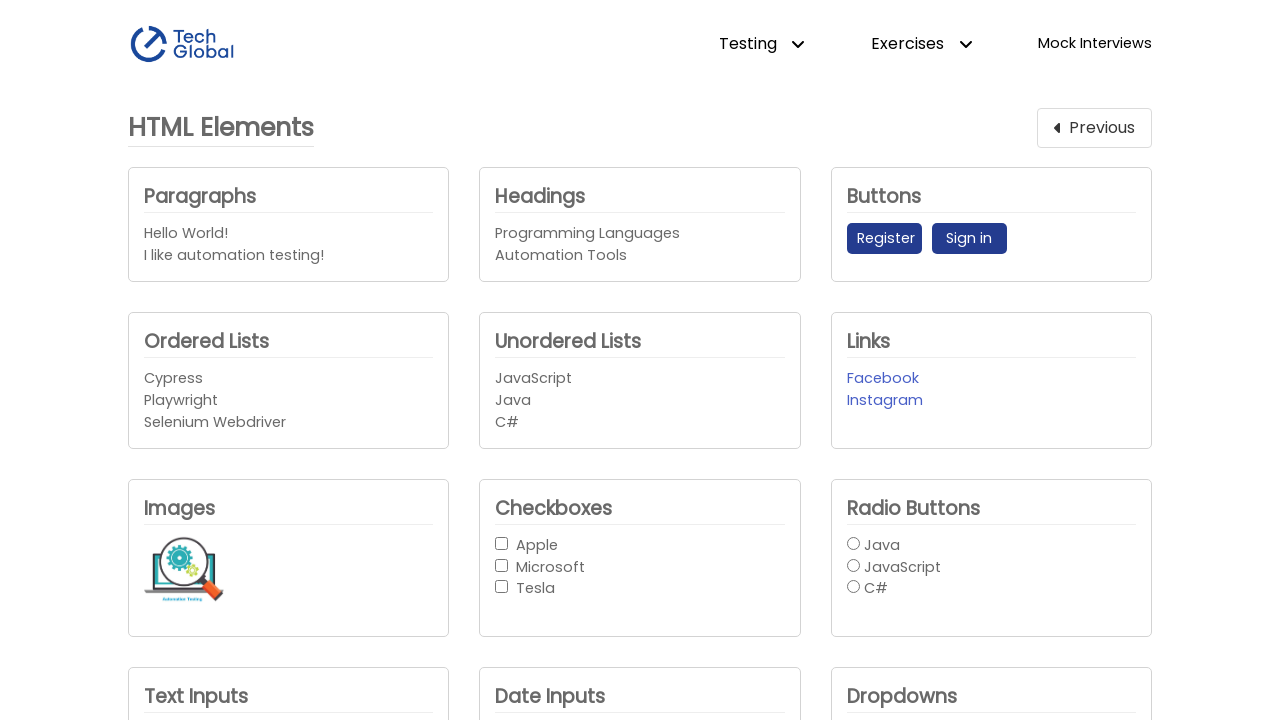

Register button is visible
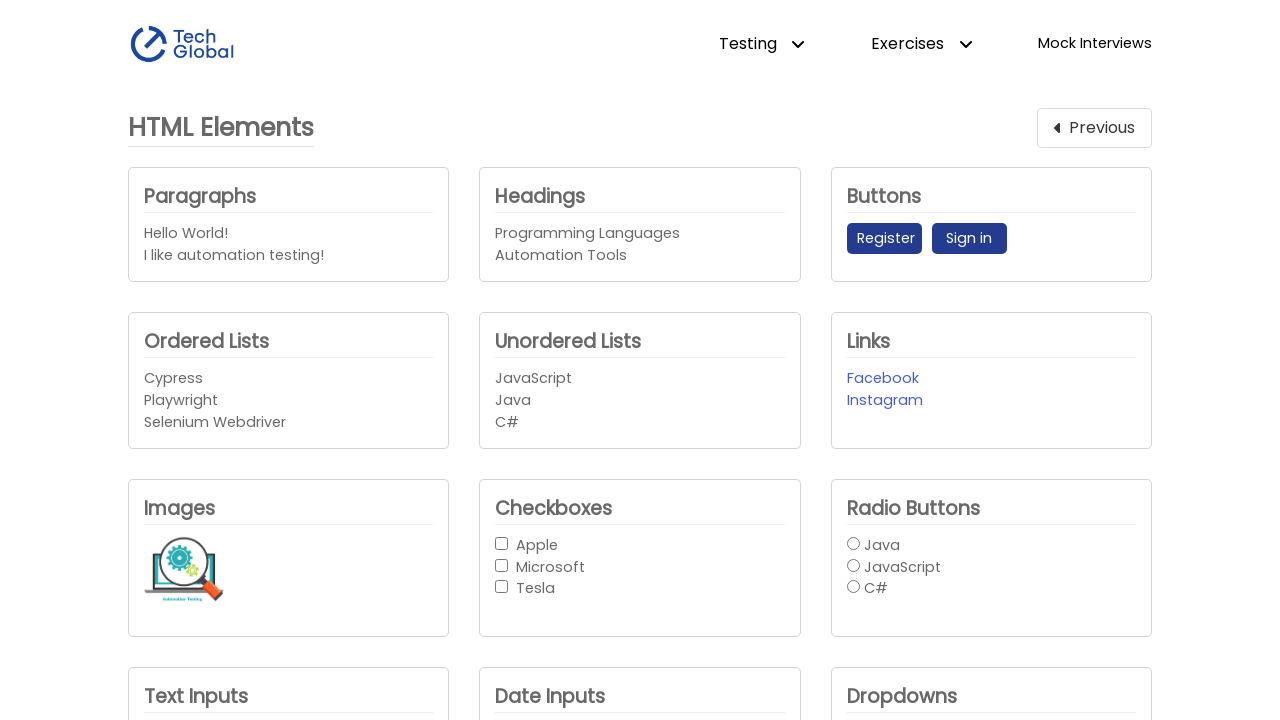

Sign in button is visible
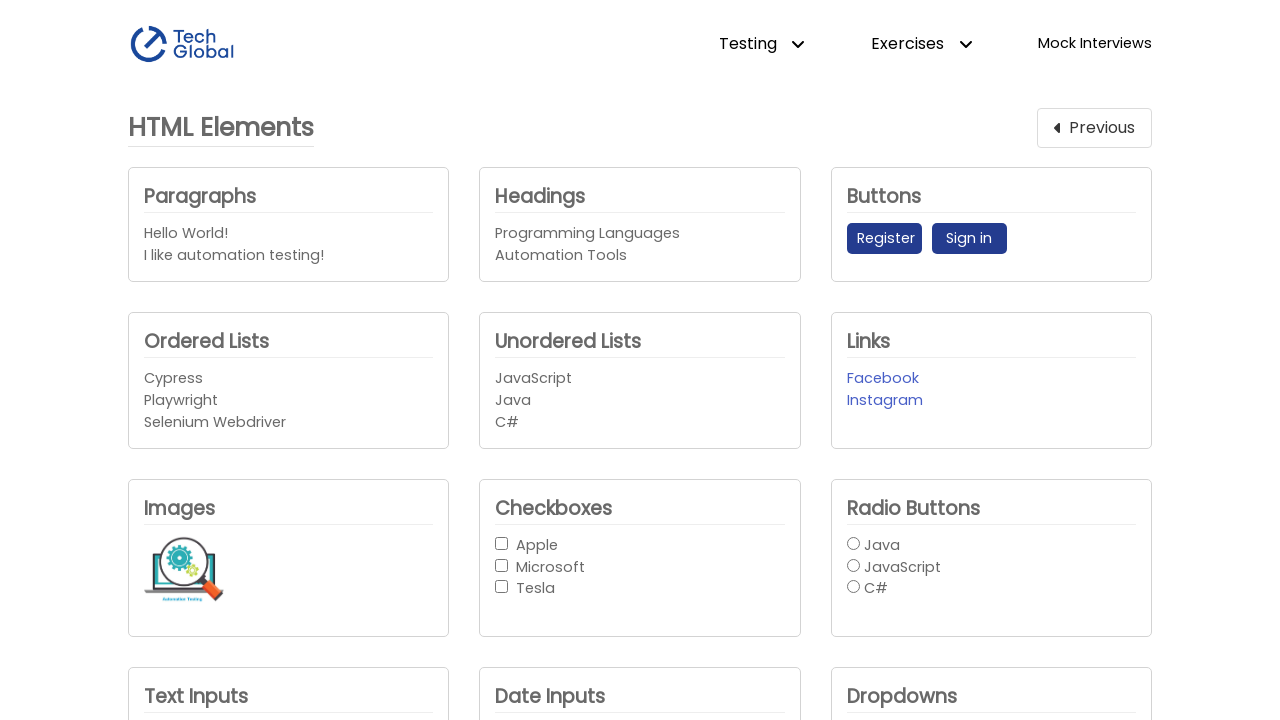

First ordered list item is visible
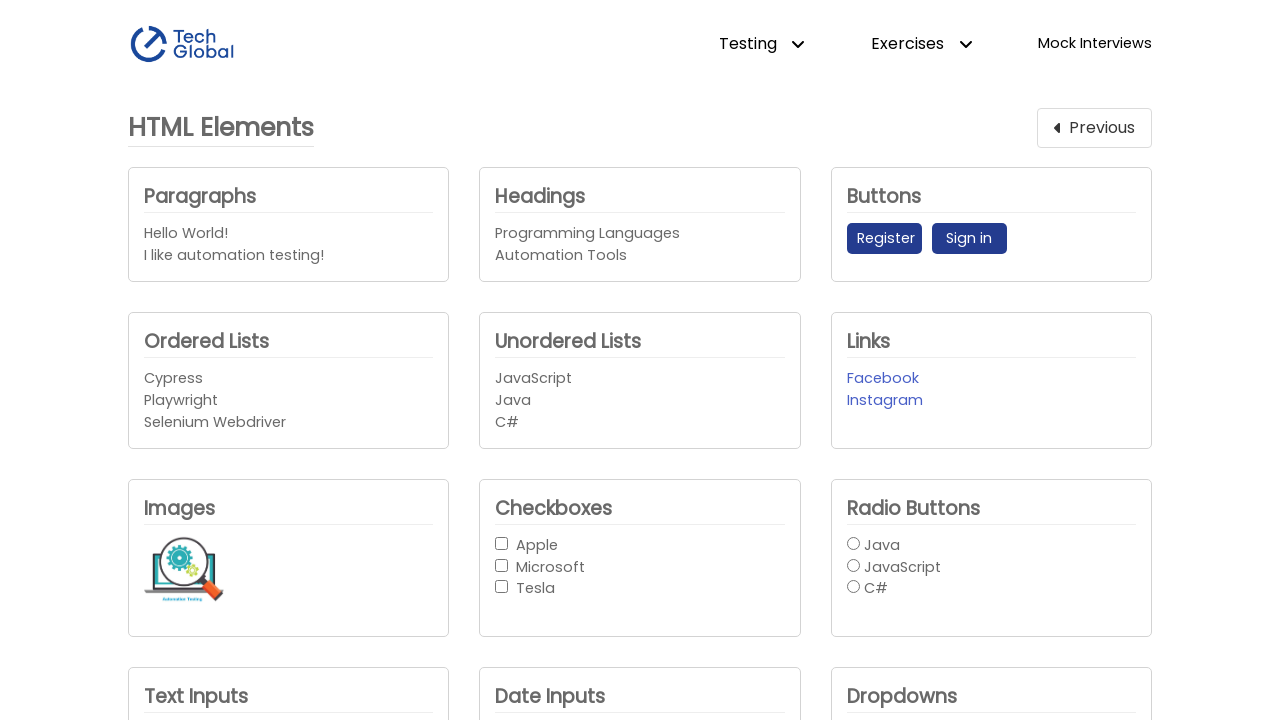

Facebook link is visible
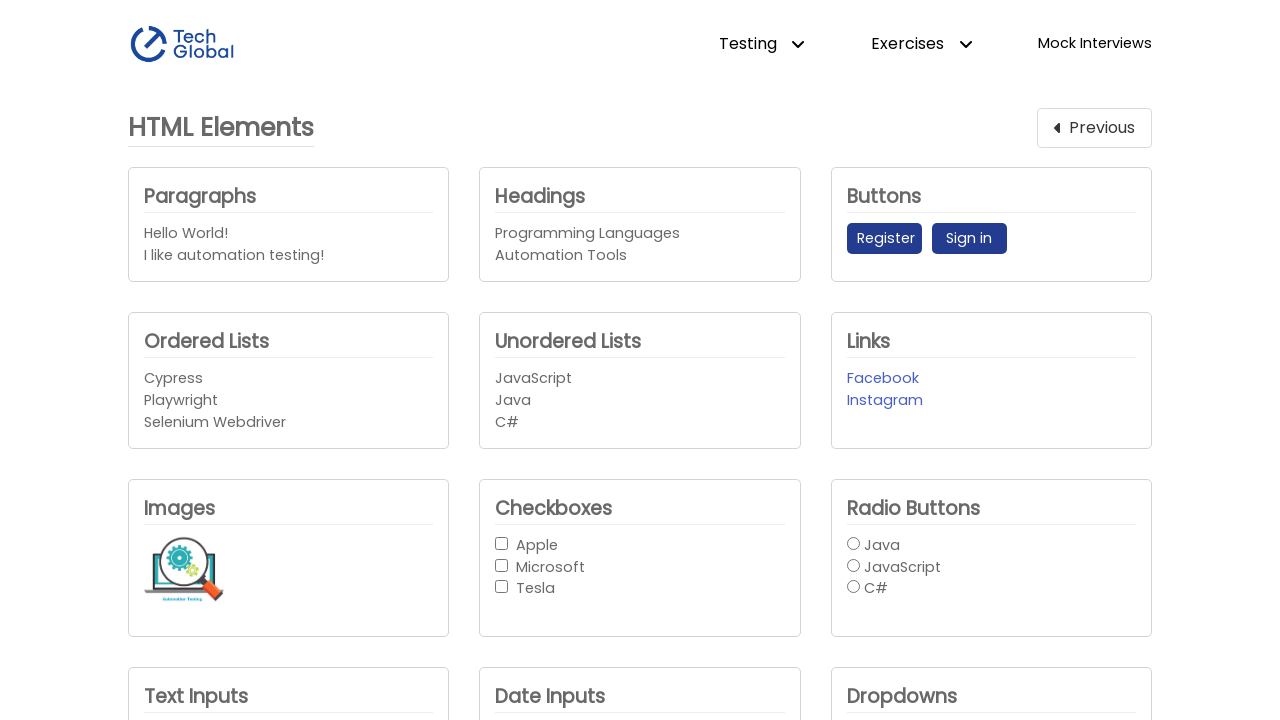

Instagram link is visible
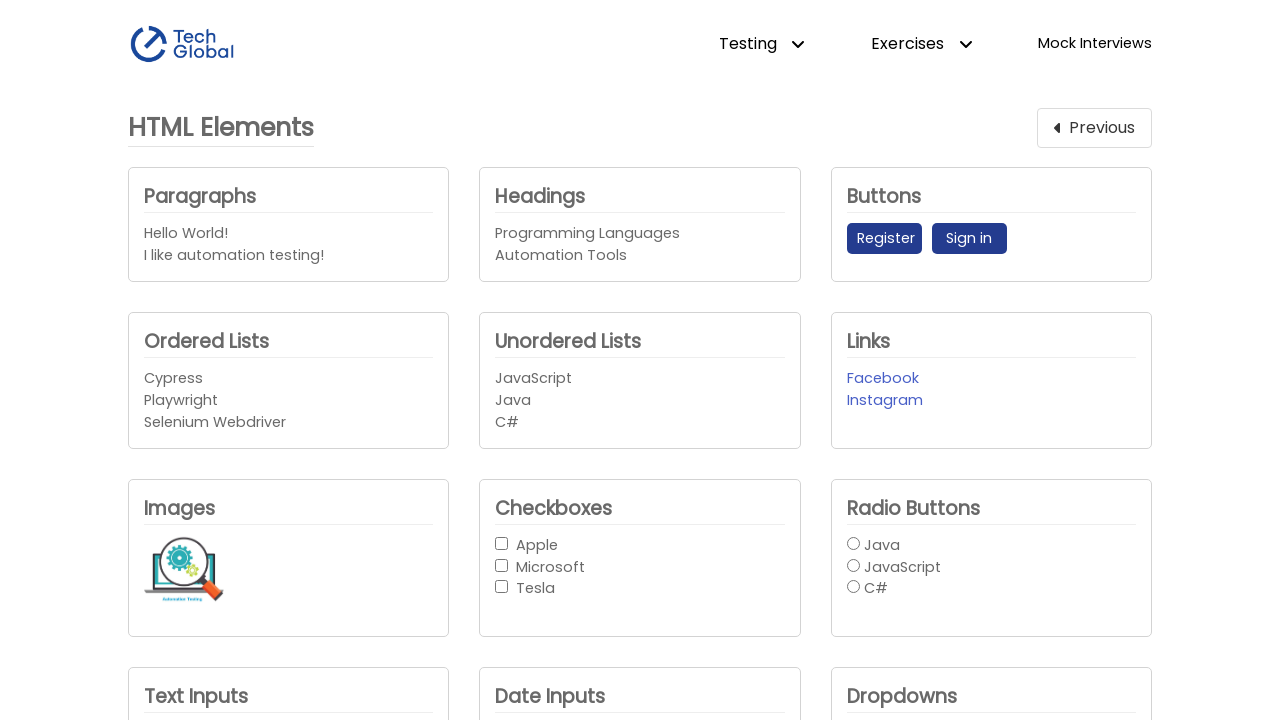

Checked the Tesla checkbox at (502, 543) on input[id='checkbox_1']
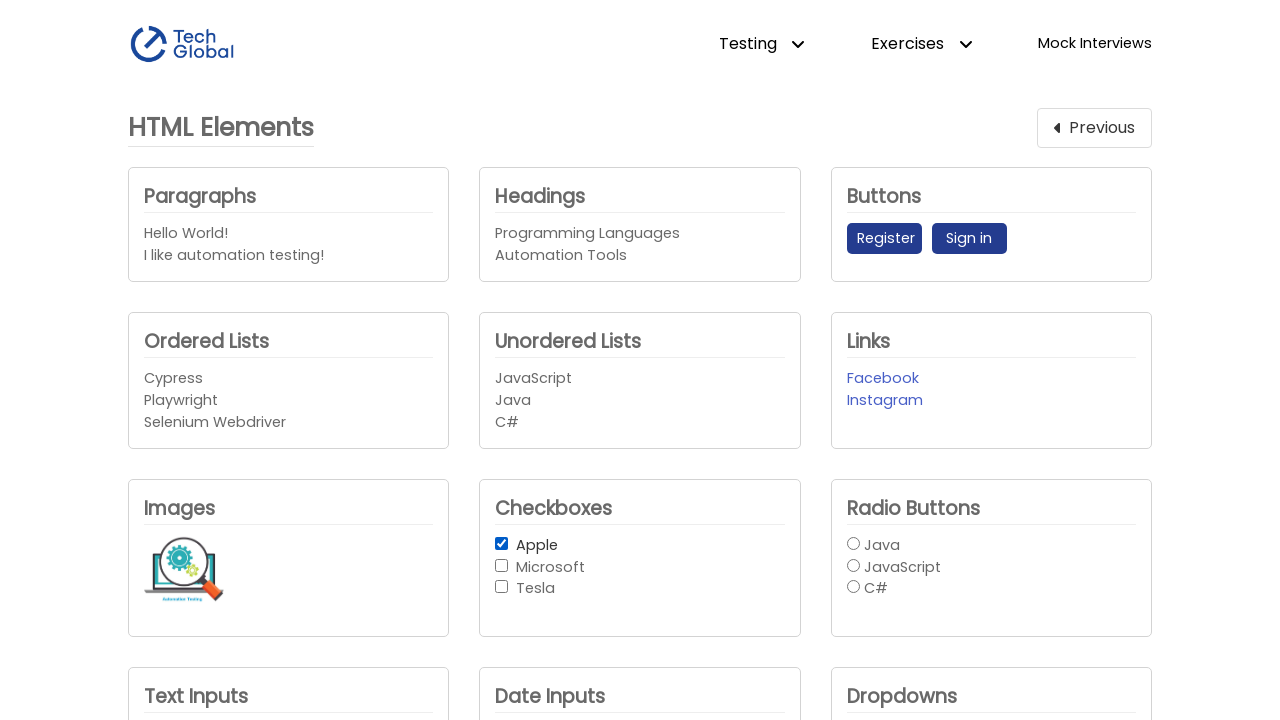

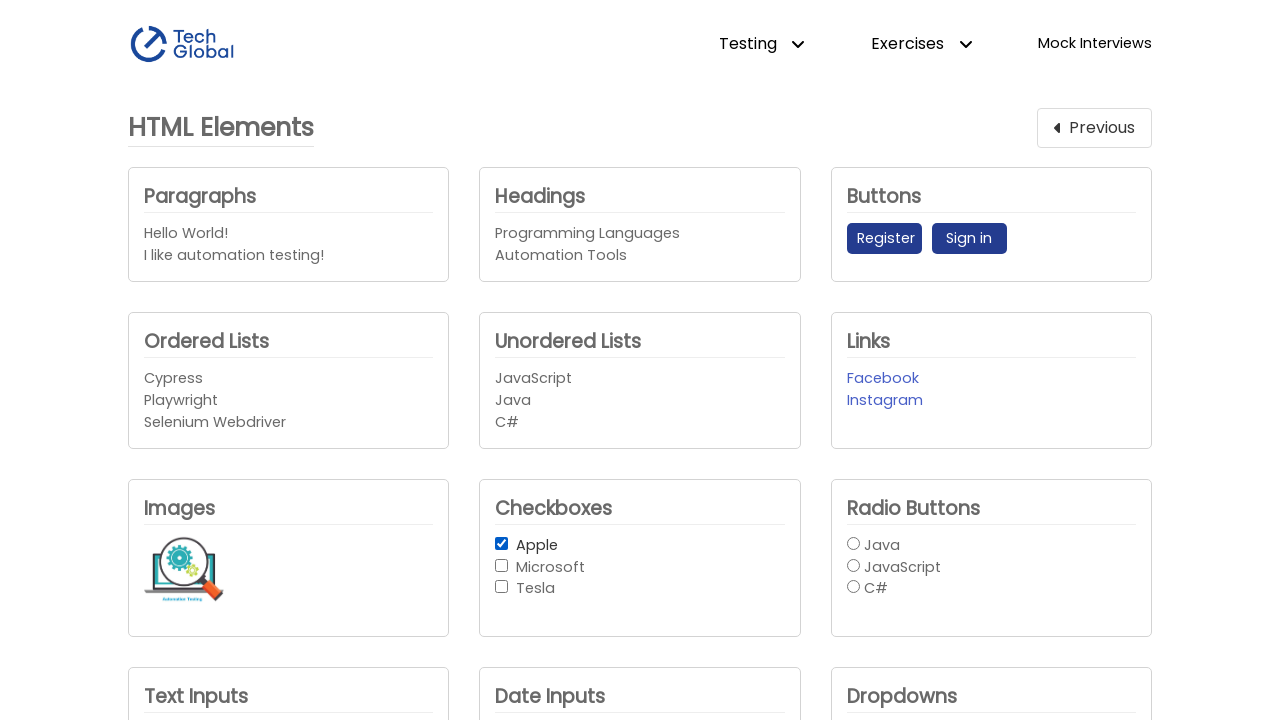